Tests dropdown menu functionality by selecting multiple programming languages from a multi-select dropdown, verifying selections, deselecting all options, and then re-selecting options using different methods (visible text, index, and value).

Starting URL: https://testcenter.techproeducation.com/index.php?page=dropdown

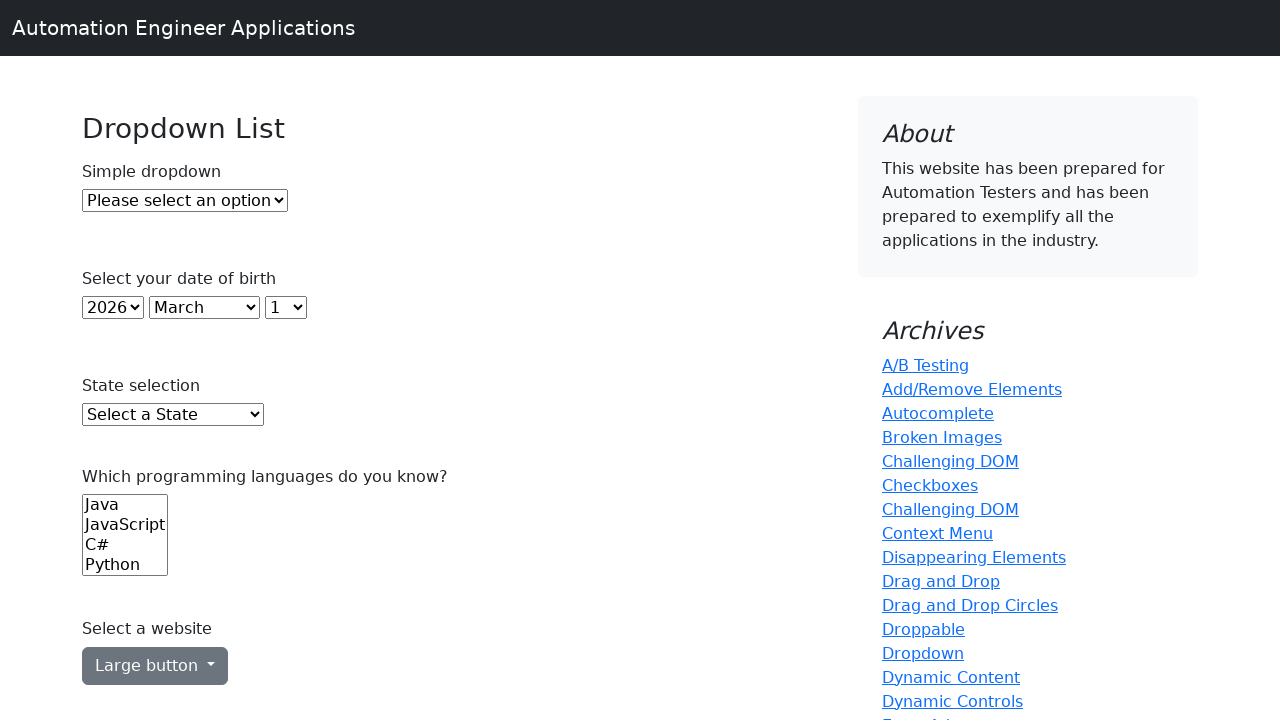

Selected programming language at index 0 from dropdown on (//select)[6]
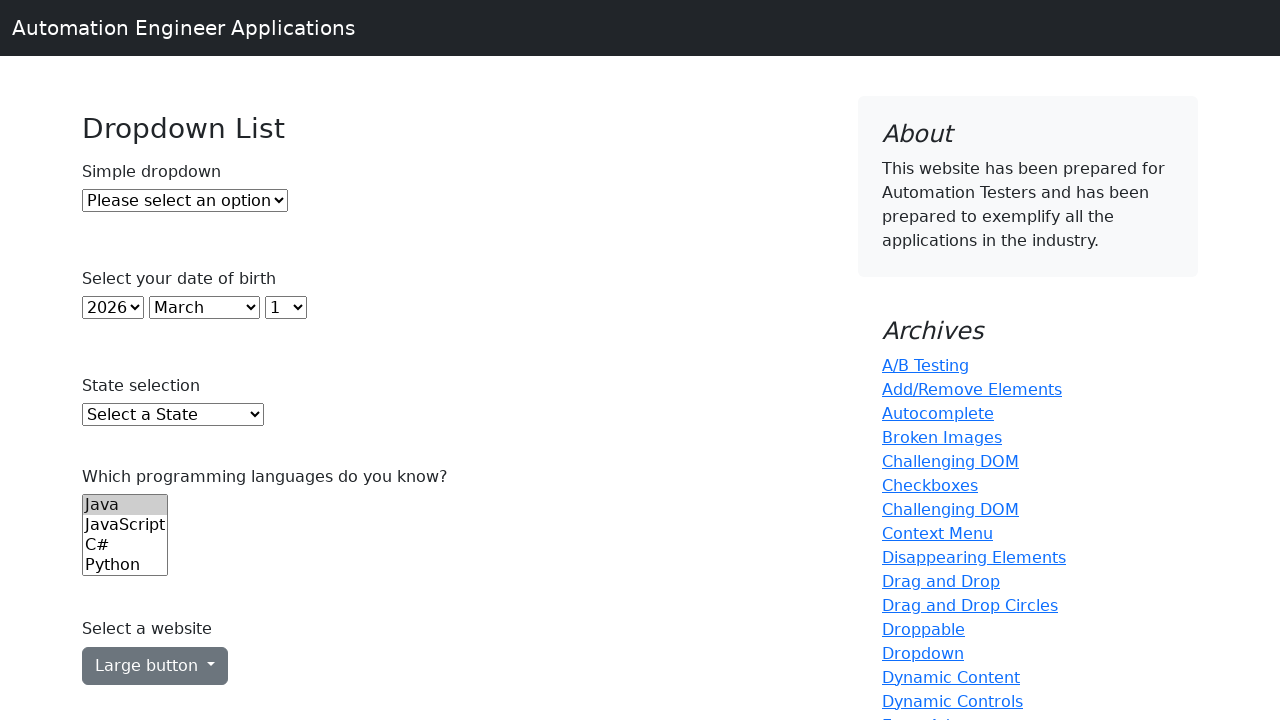

Selected programming language at index 2 from dropdown on (//select)[6]
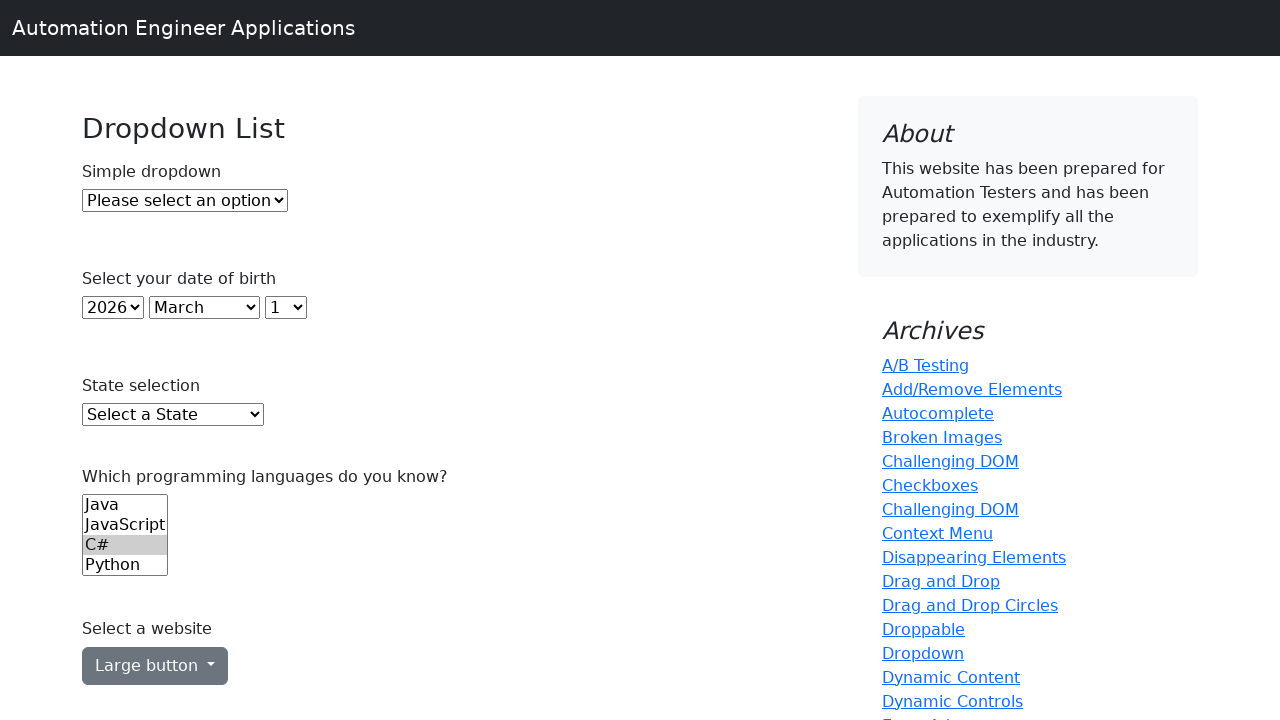

Selected programming language at index 3 from dropdown on (//select)[6]
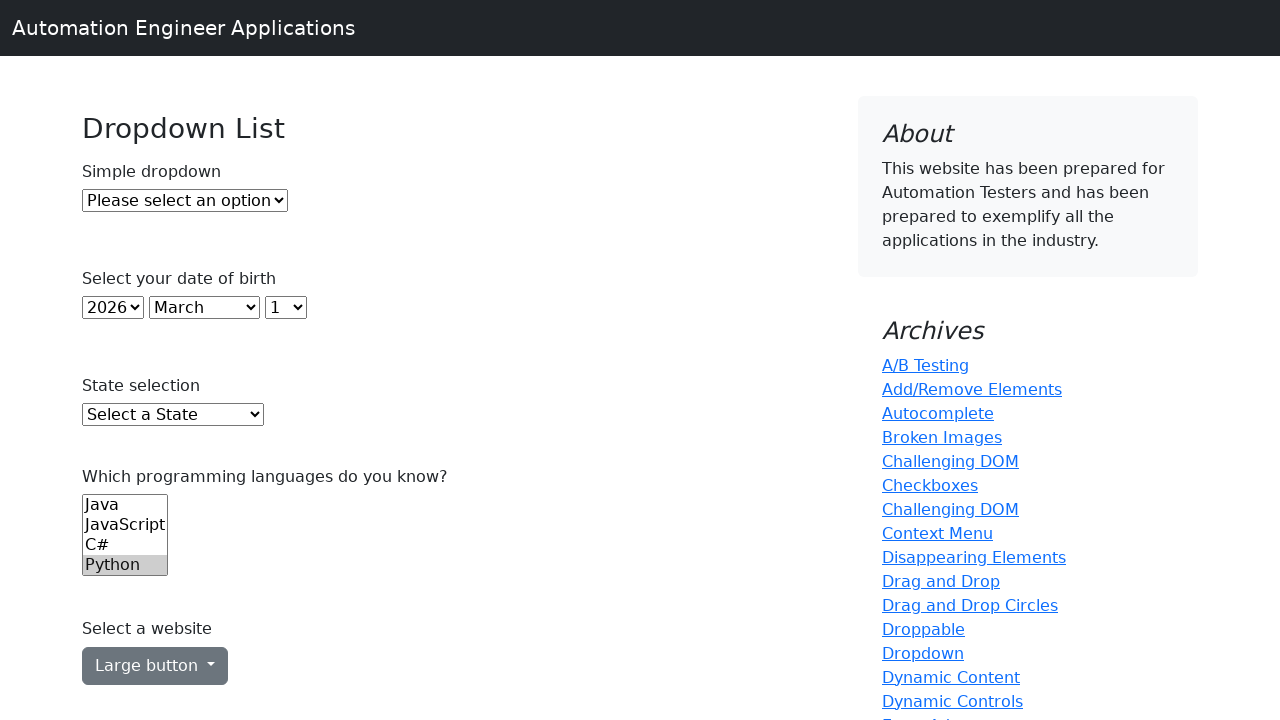

Selected programming language at index 4 from dropdown on (//select)[6]
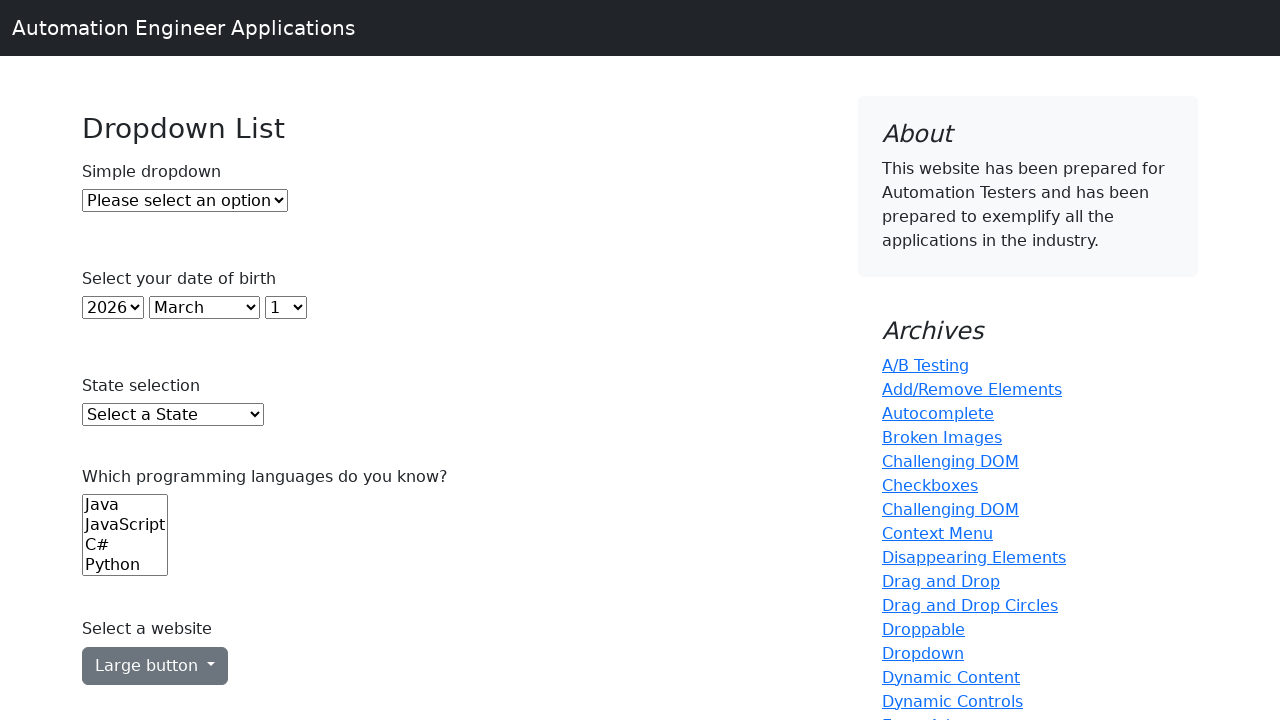

Waited 1000ms to view multiple selections
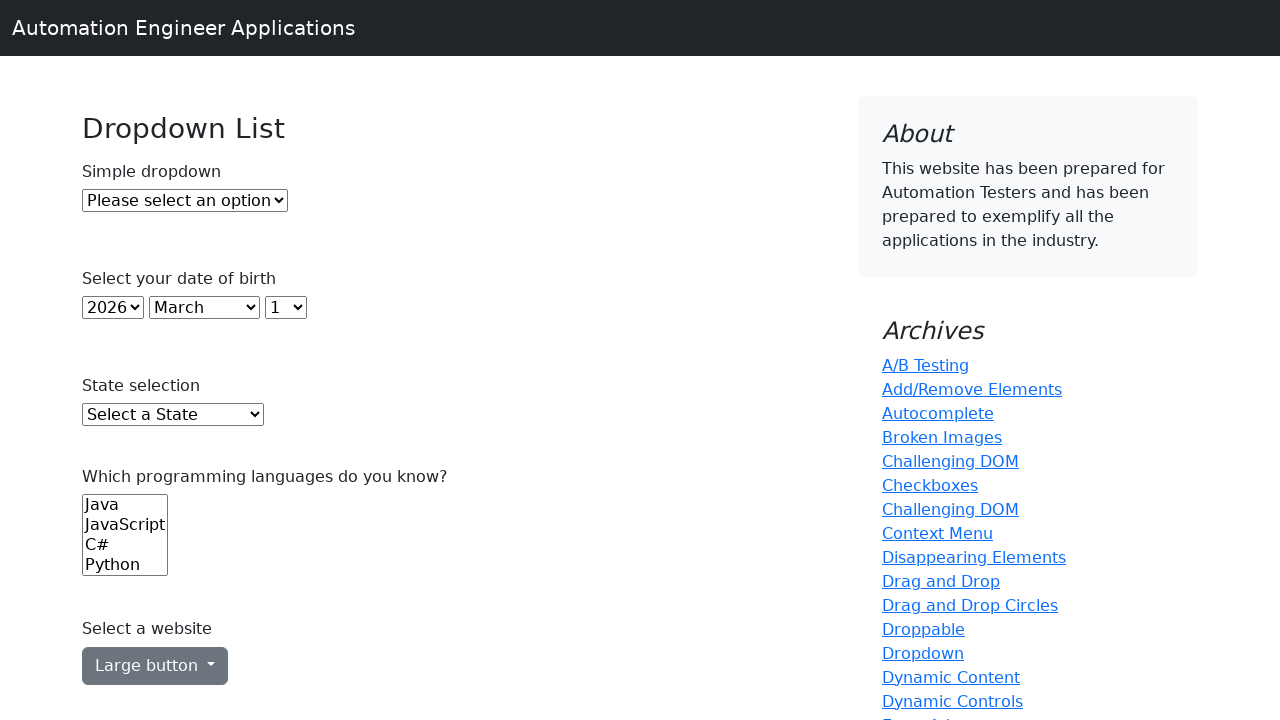

Deselected all options from dropdown using JavaScript evaluation
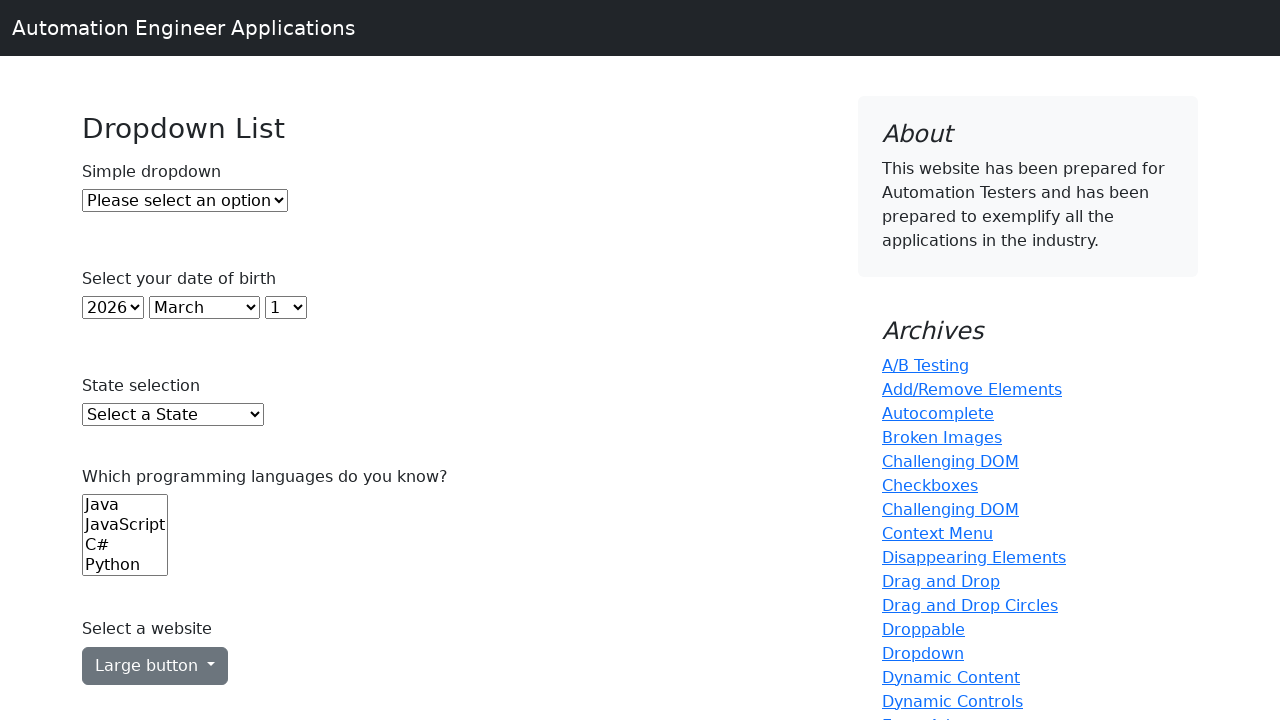

Waited 1000ms after deselecting all options
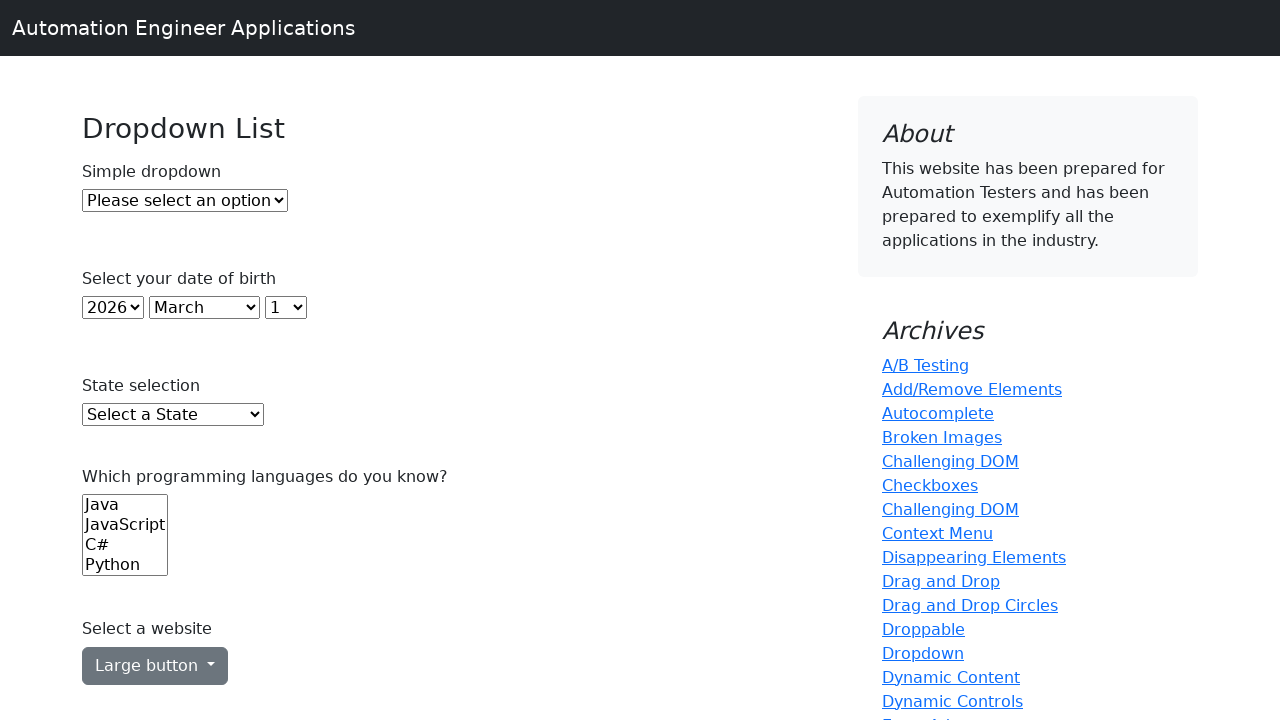

Selected 'Java' from dropdown by visible text on (//select)[6]
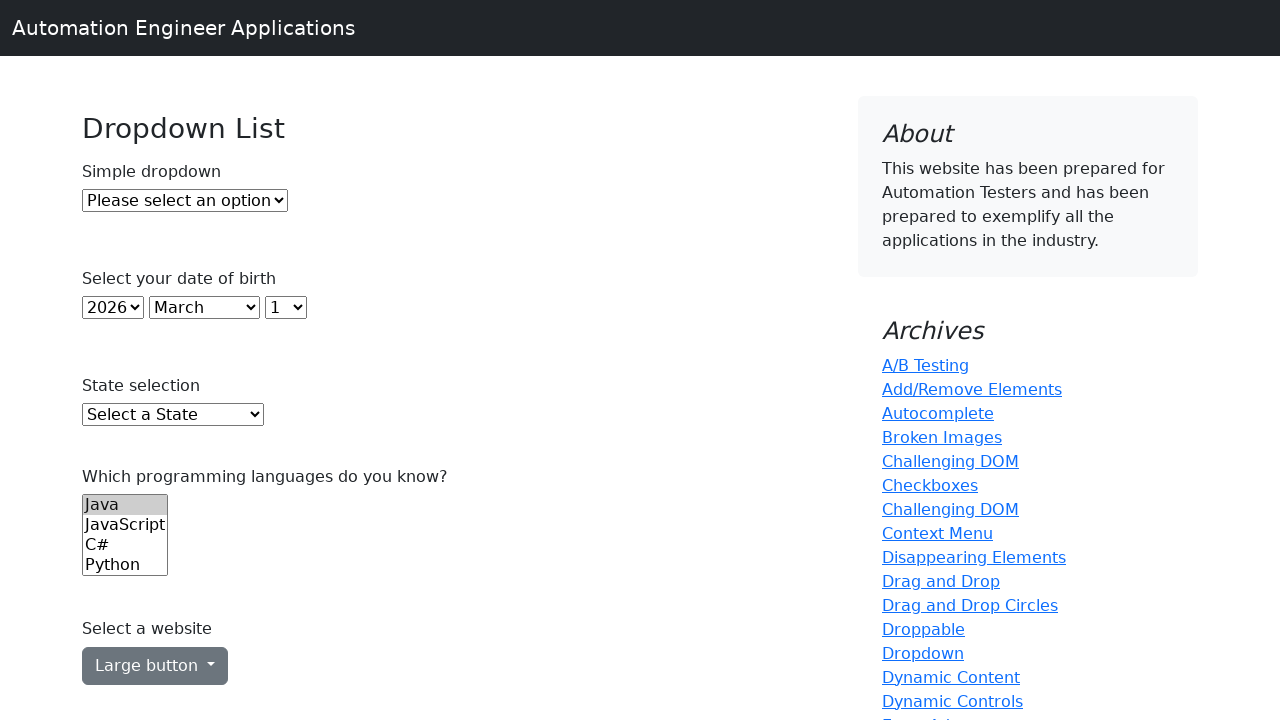

Waited 1000ms after selecting Java
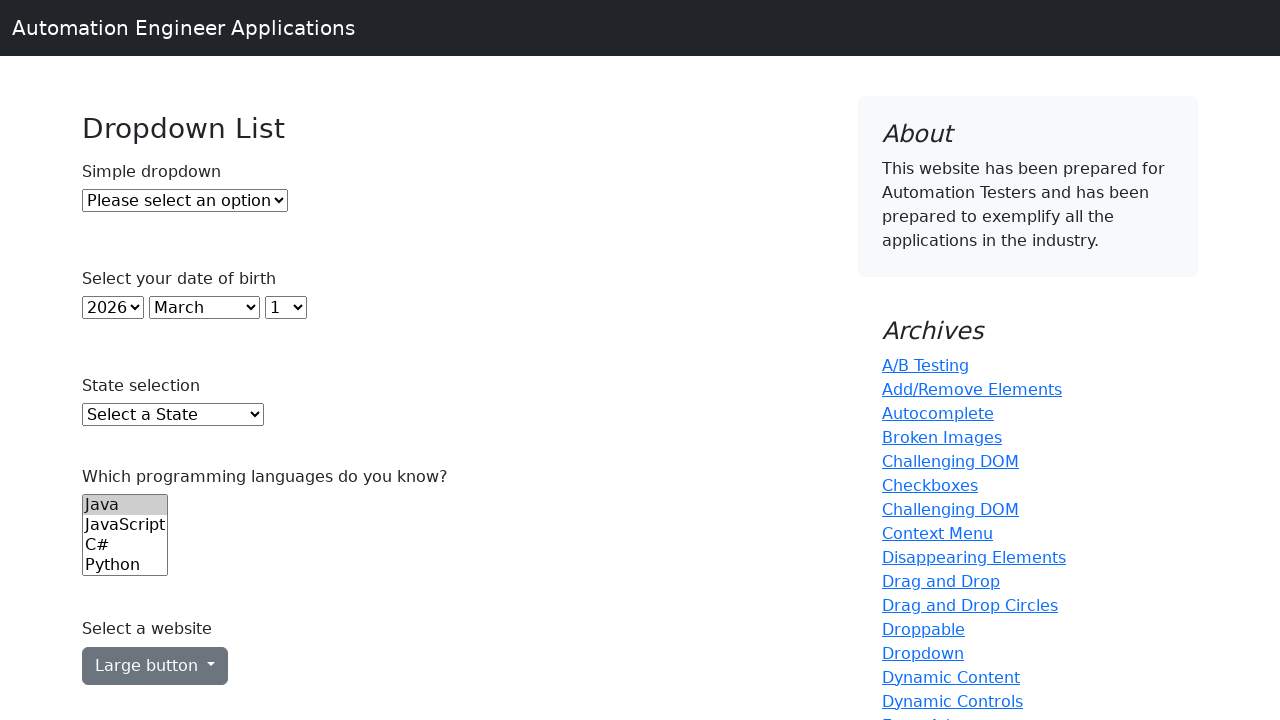

Selected programming language at index 2 from dropdown on (//select)[6]
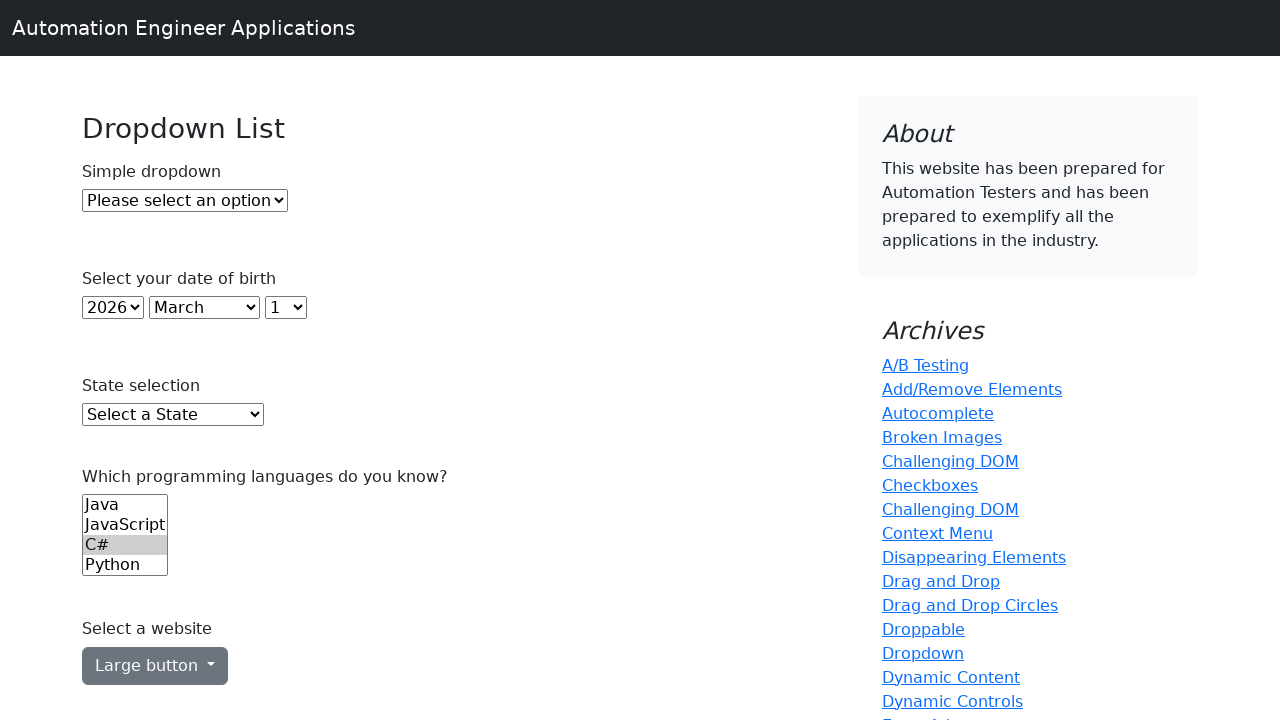

Waited 1000ms after selecting option at index 2
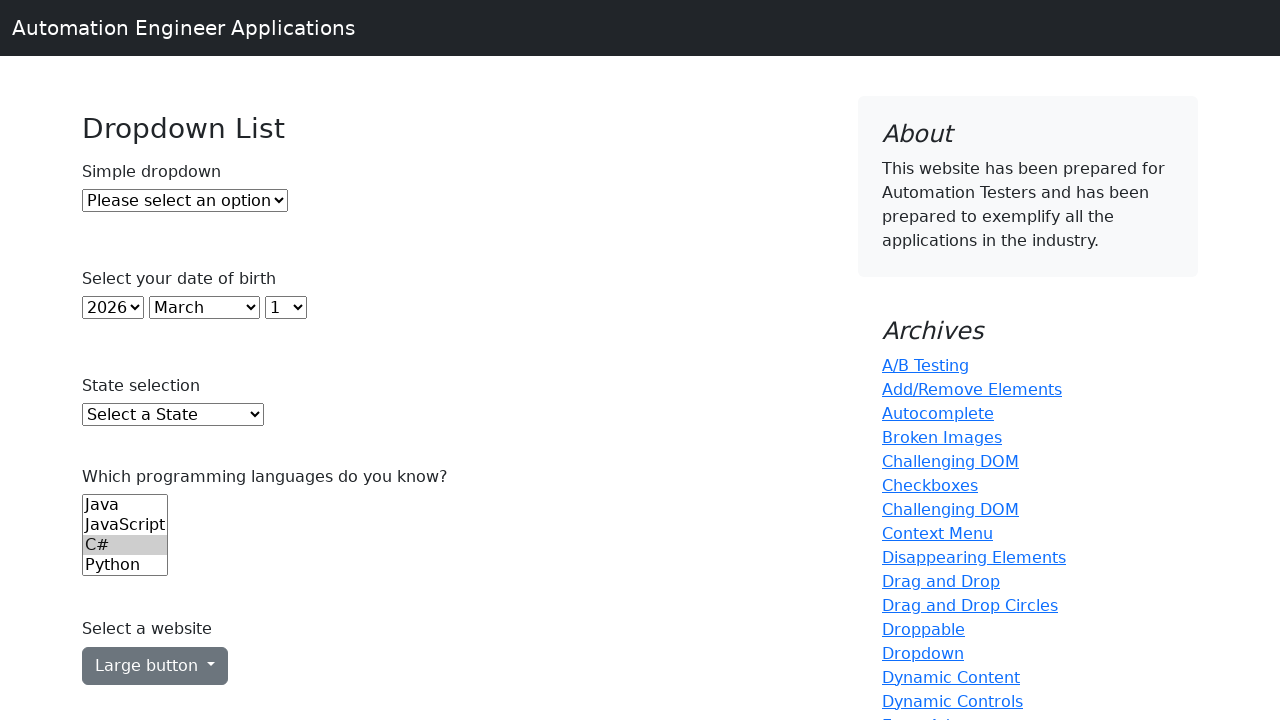

Selected programming language with value 'js' from dropdown on (//select)[6]
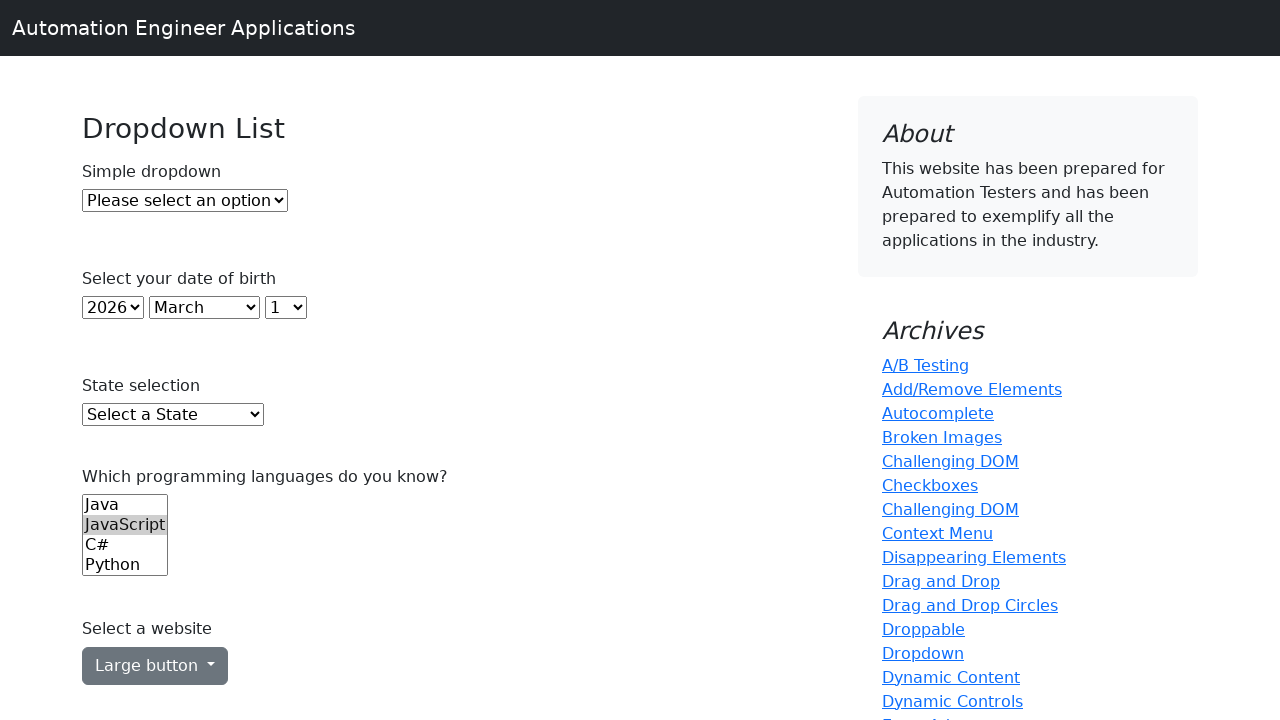

Waited 1000ms to view final dropdown state with all selections
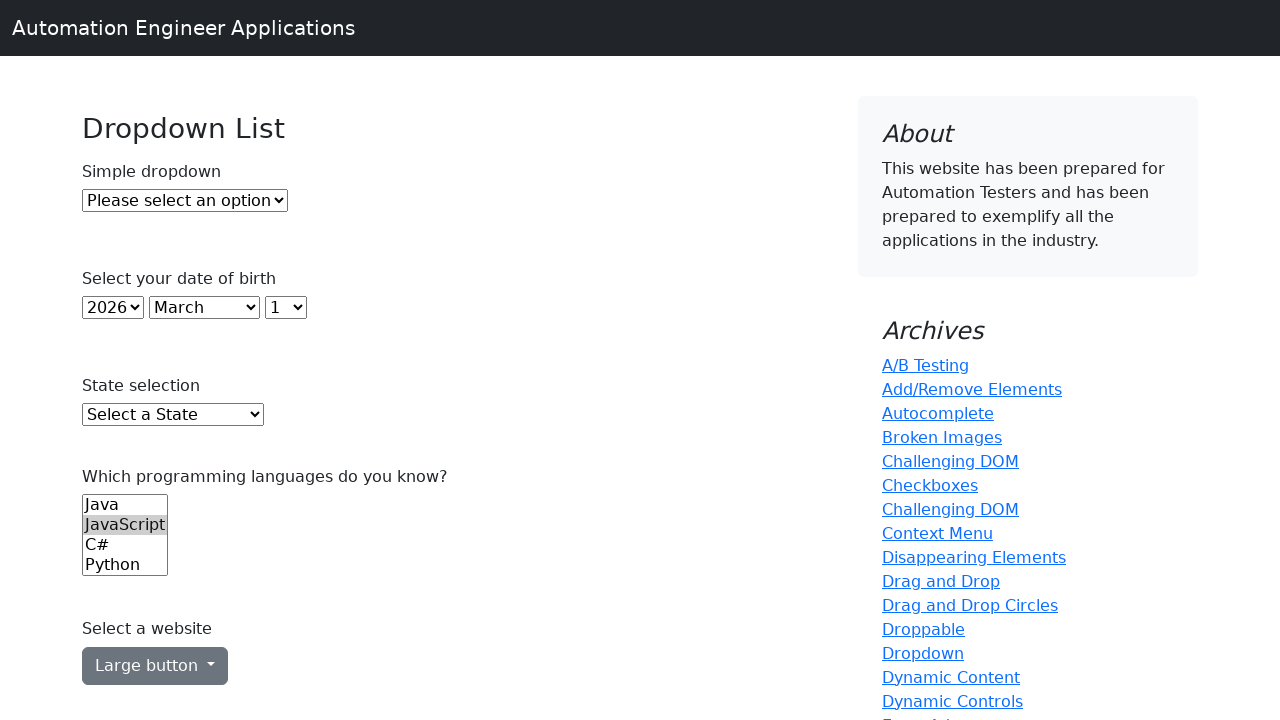

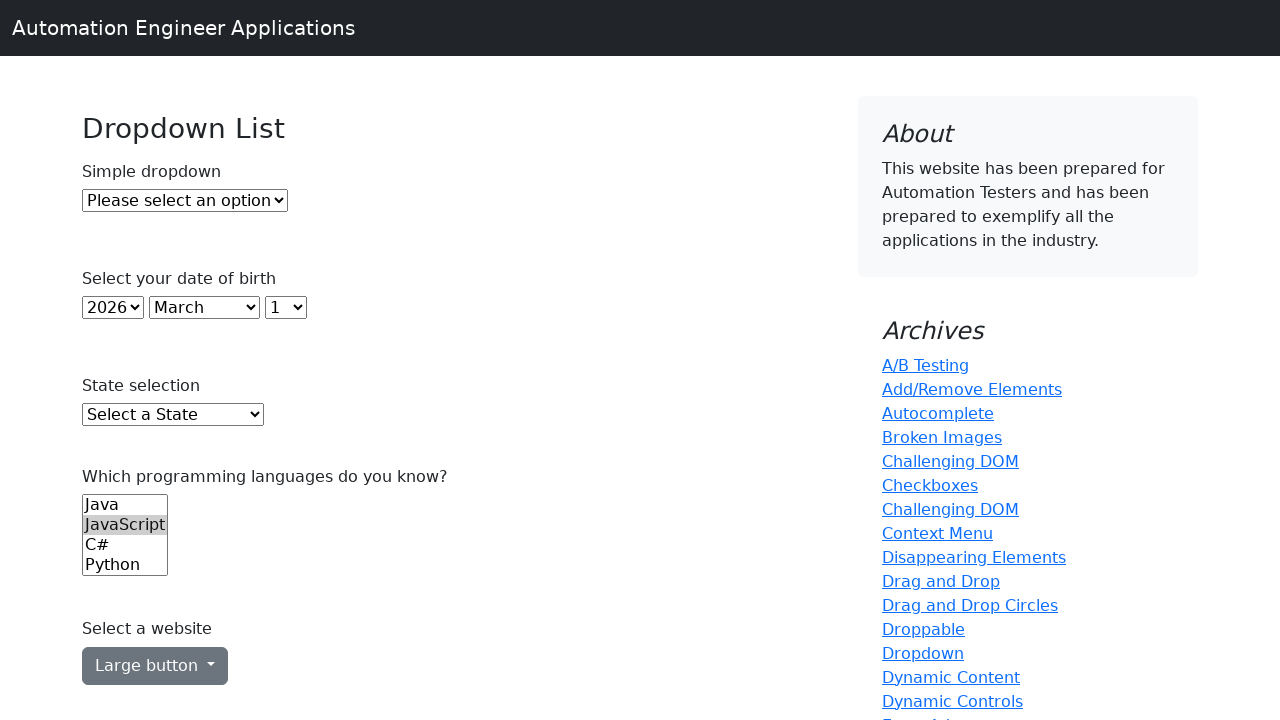